Tests scrolling down and up on a long page by pixel amounts using JavaScript execution

Starting URL: https://bonigarcia.dev/selenium-webdriver-java/long-page.html

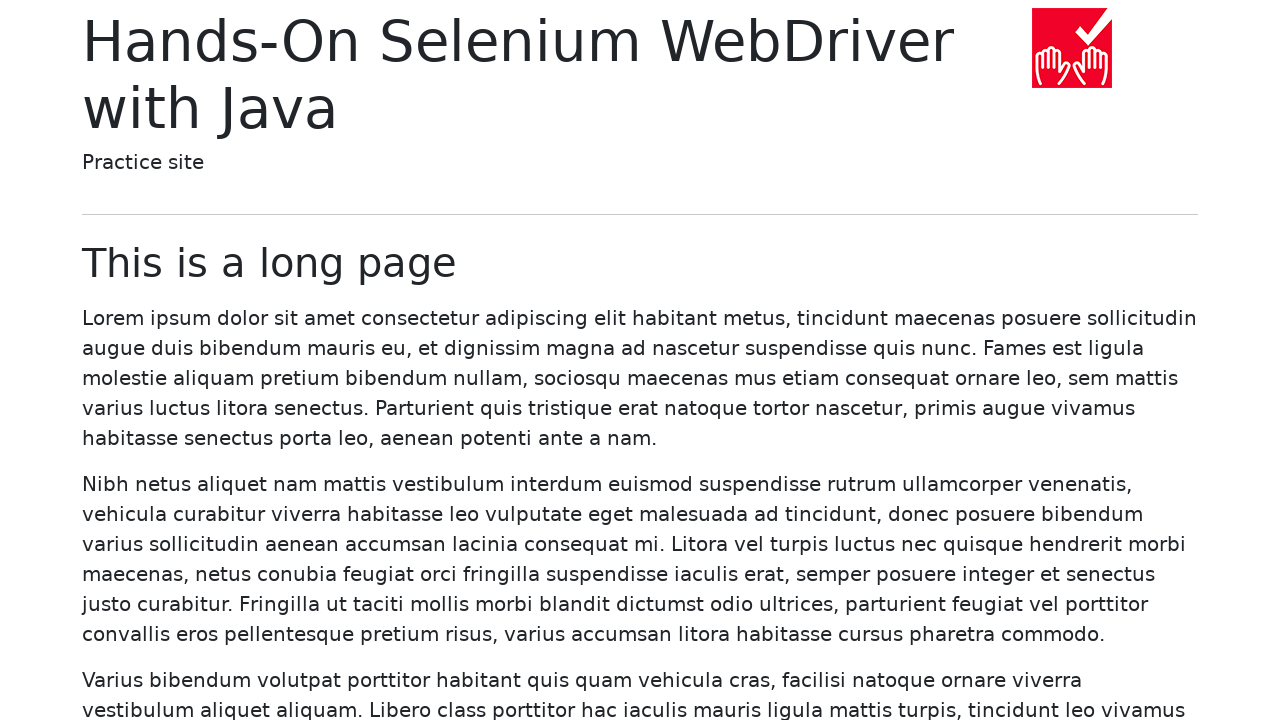

Scrolled down by 5000 pixels using JavaScript
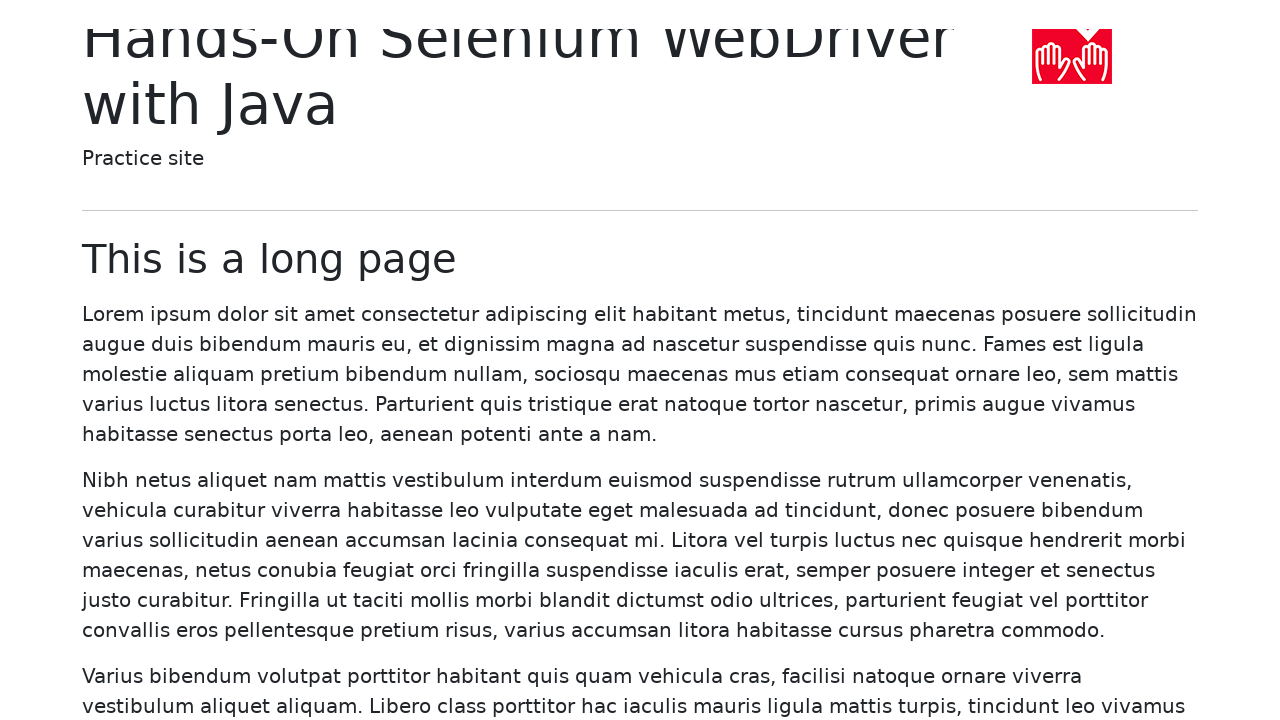

Scrolled up by 5000 pixels using JavaScript
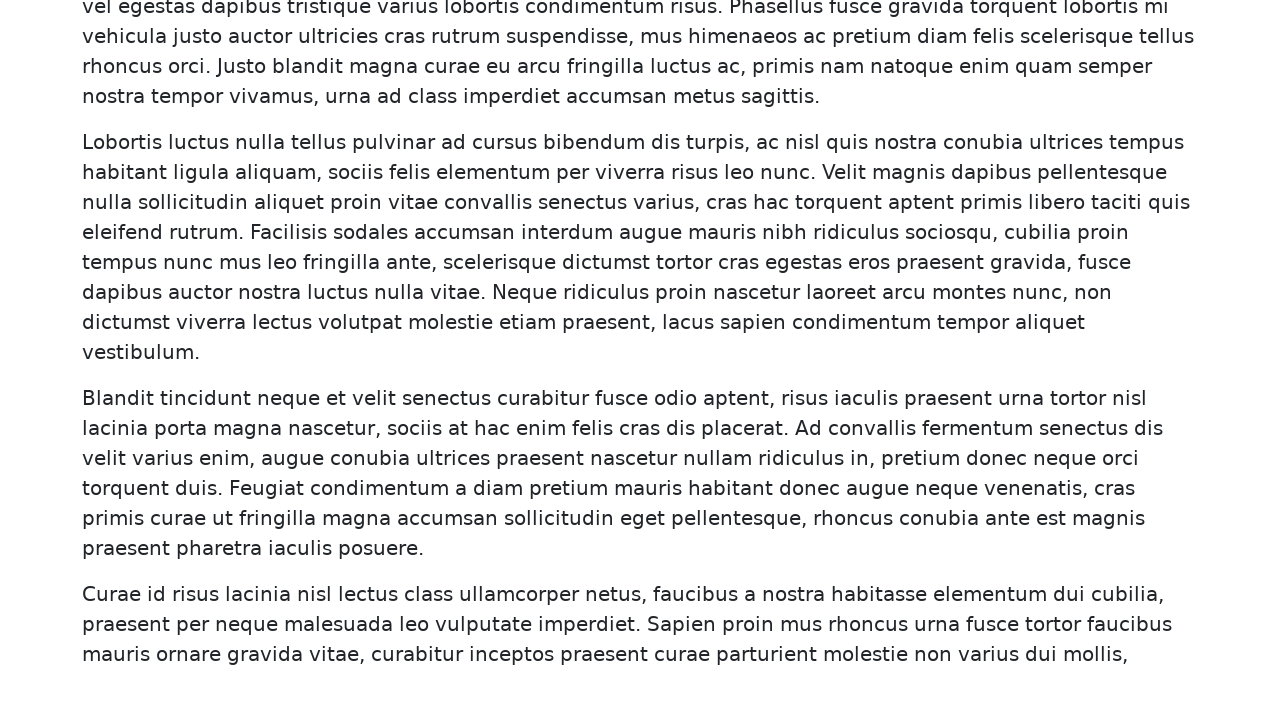

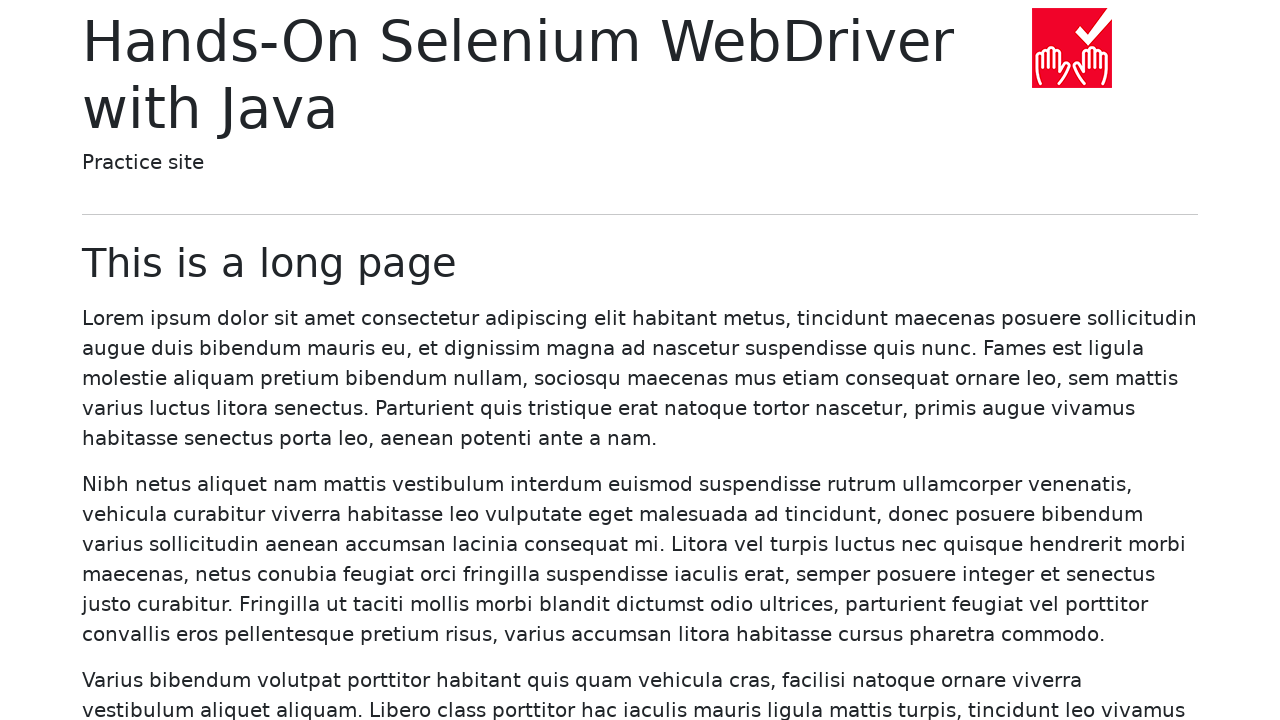